Tests multi-window handling by filling a text area, clicking a link that opens a new window, switching to the child window to click a link, then switching back to the parent window to fill a search field.

Starting URL: https://omayo.blogspot.com/

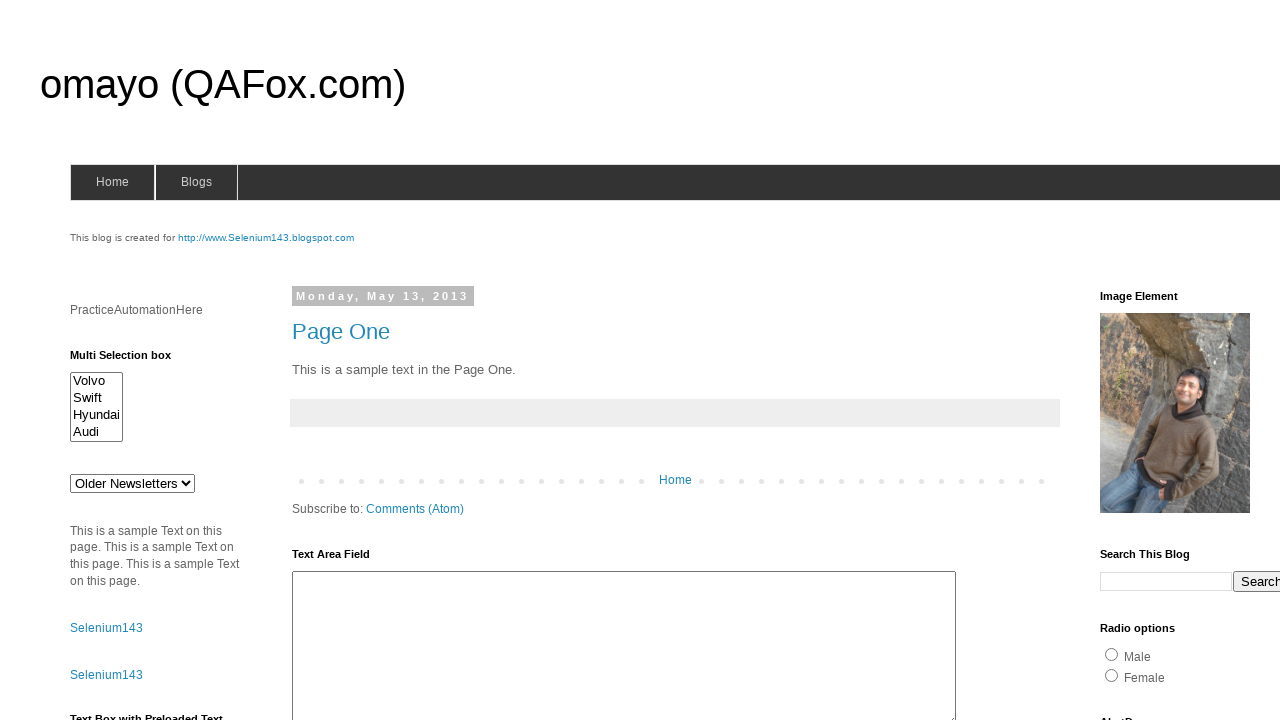

Filled text area with name 'Arun Motoori' on #ta1
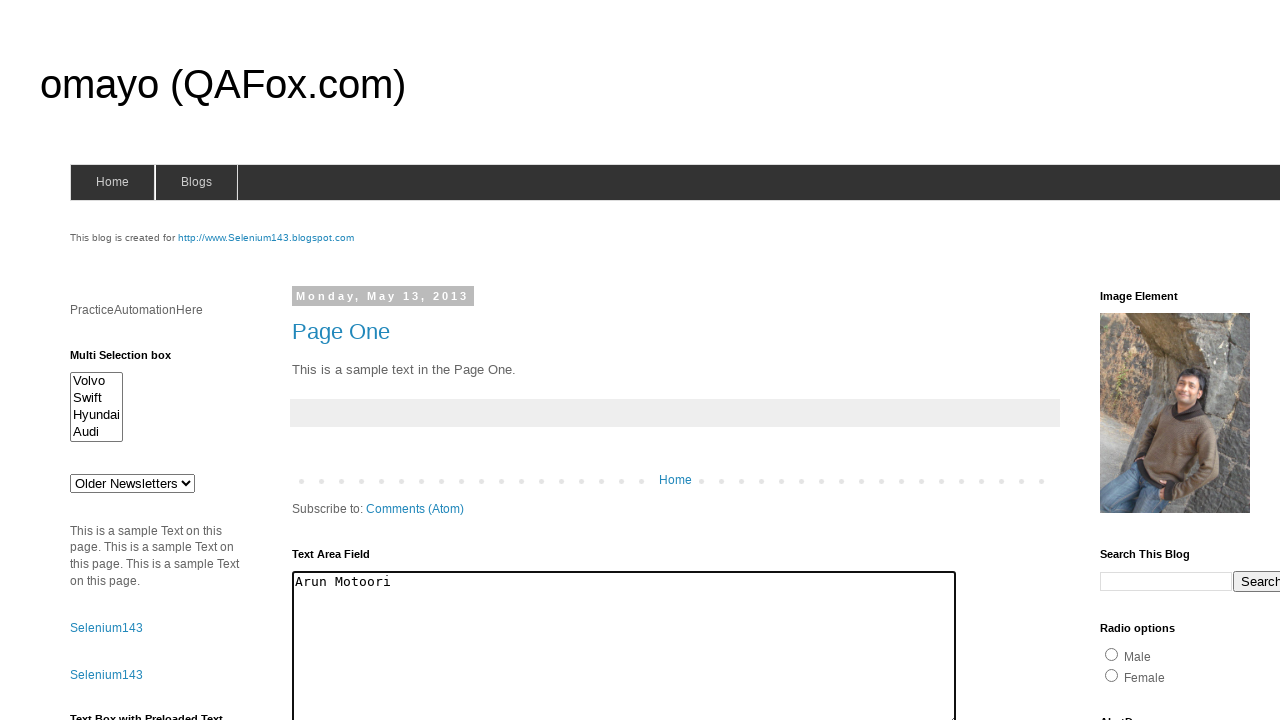

Clicked link that opens a new window at (266, 238) on #selenium143
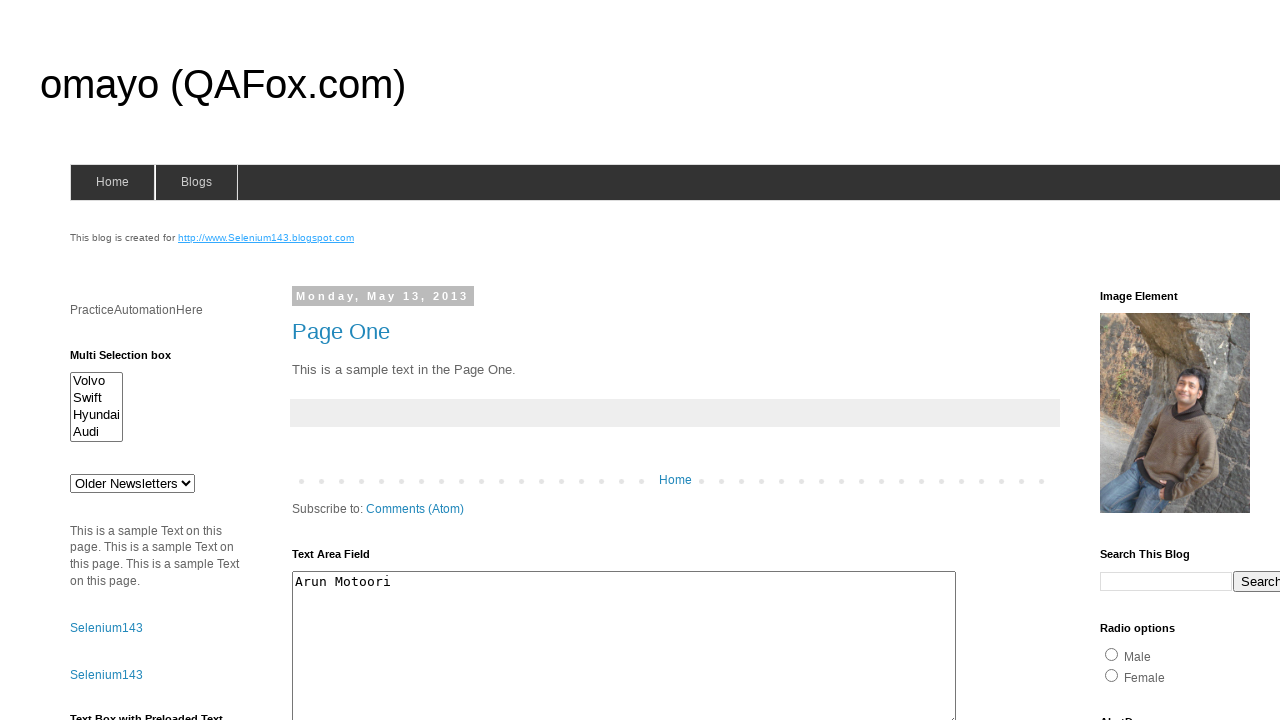

Switched to child window
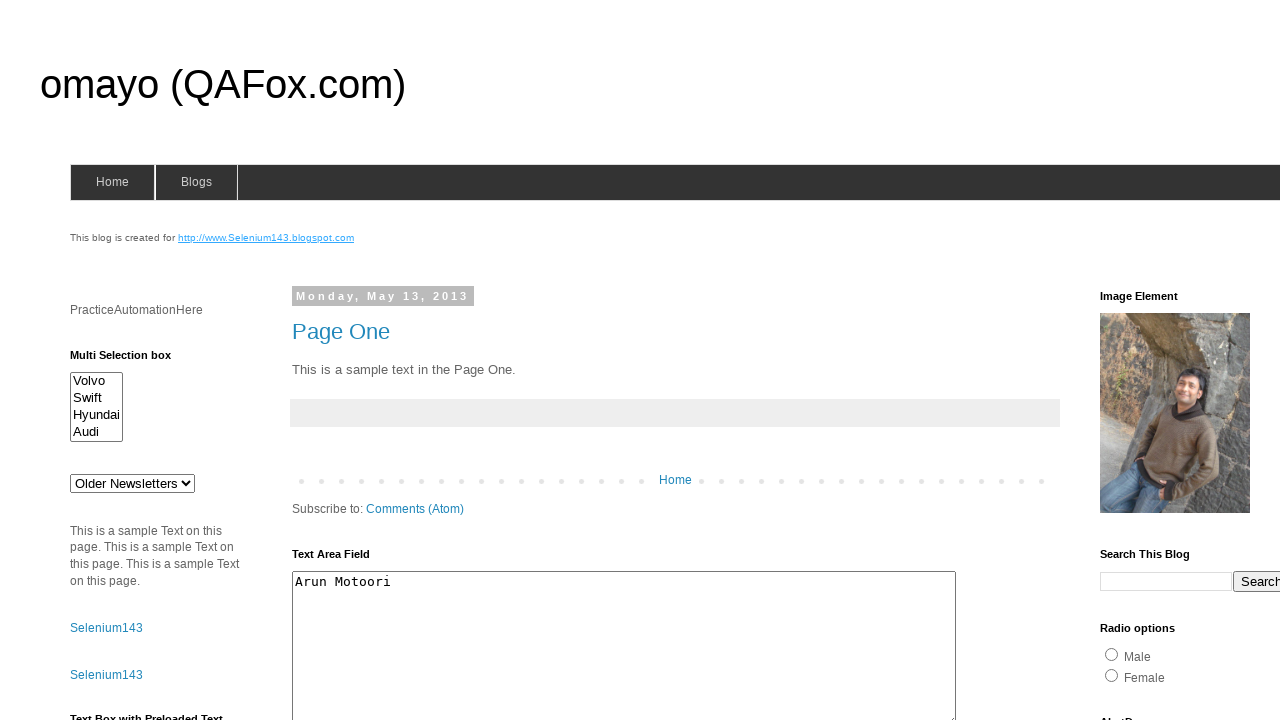

Child window page loaded
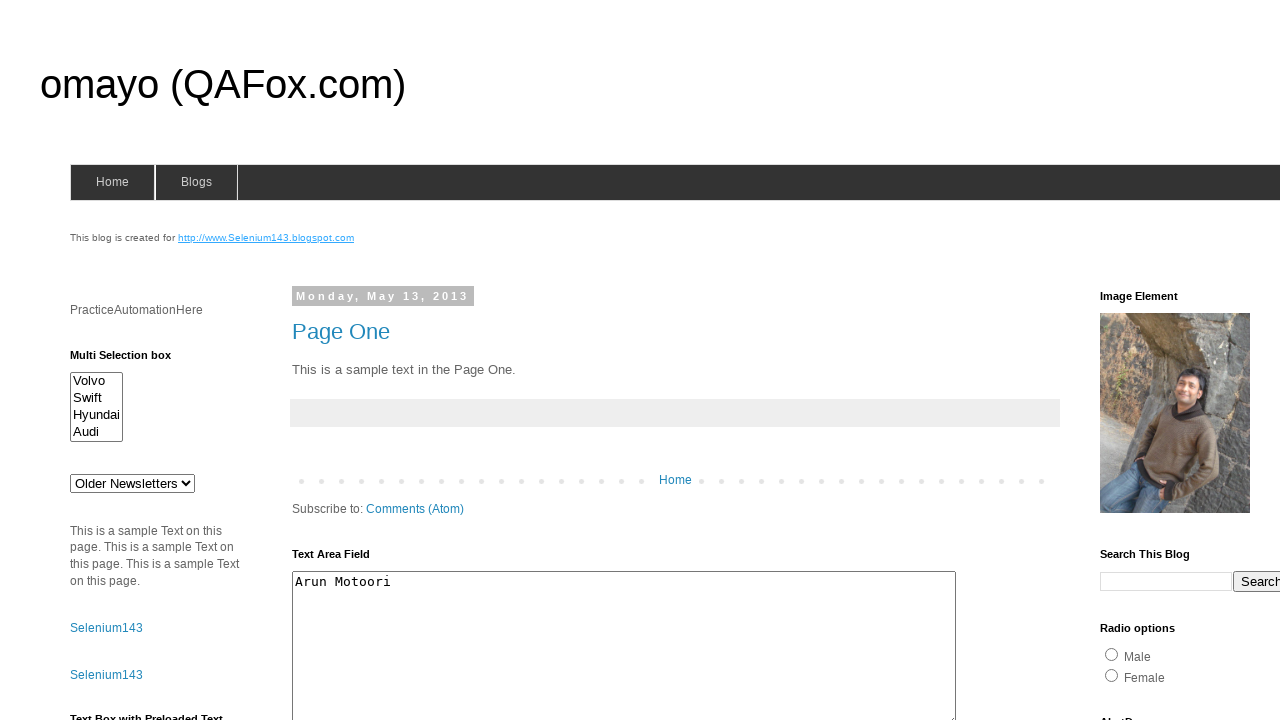

Clicked 'What is Selenium?' link in child window at (116, 552) on text=What is Selenium?
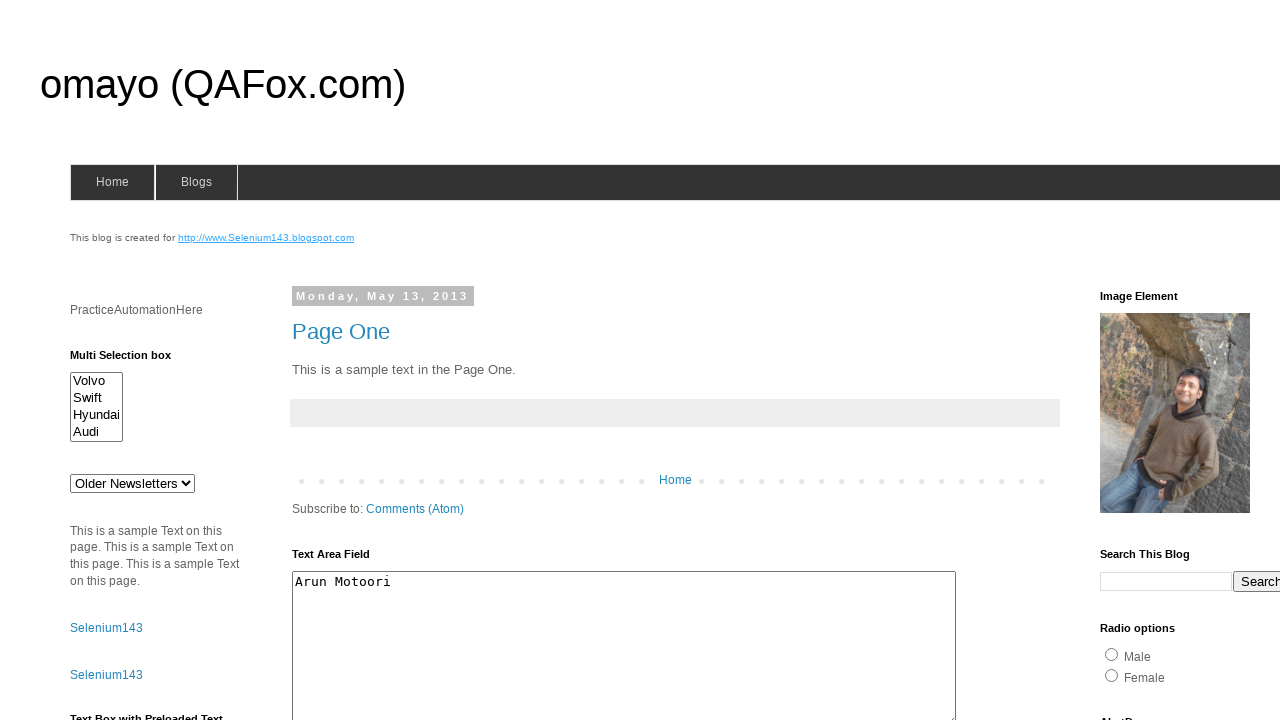

Closed child window
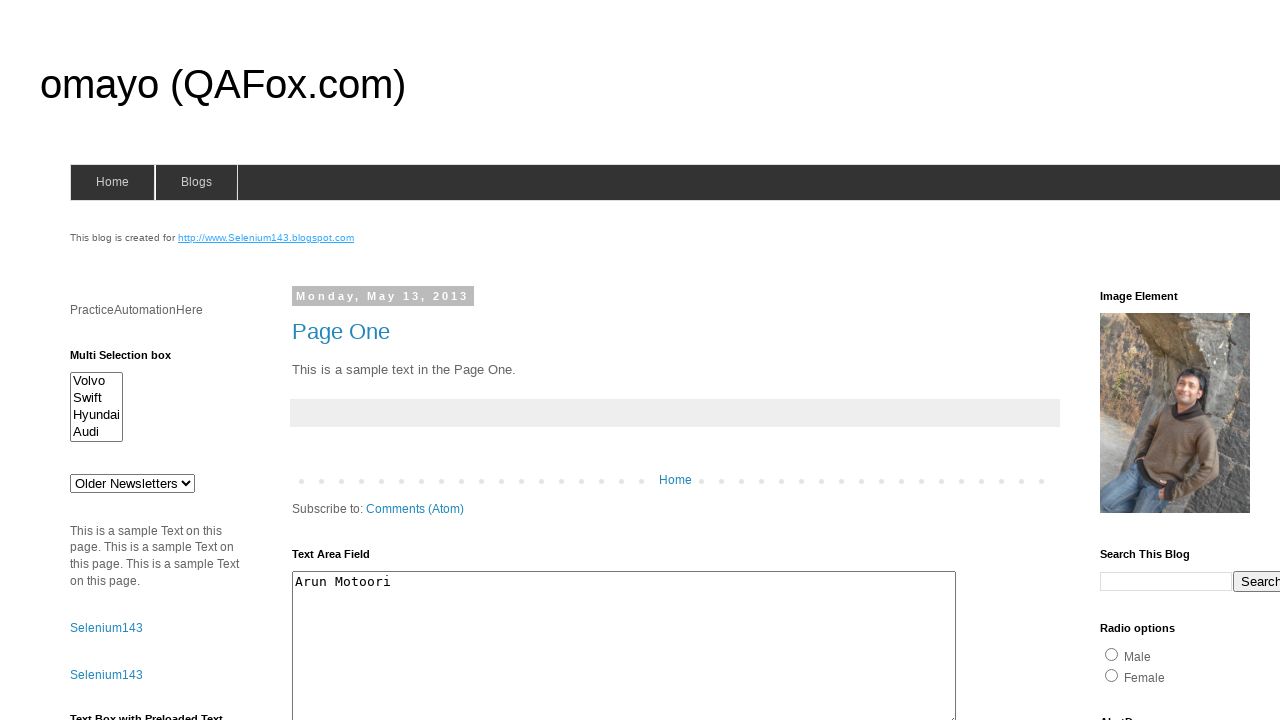

Filled search field with 'Arun Motoori' on parent window on input[name='q']
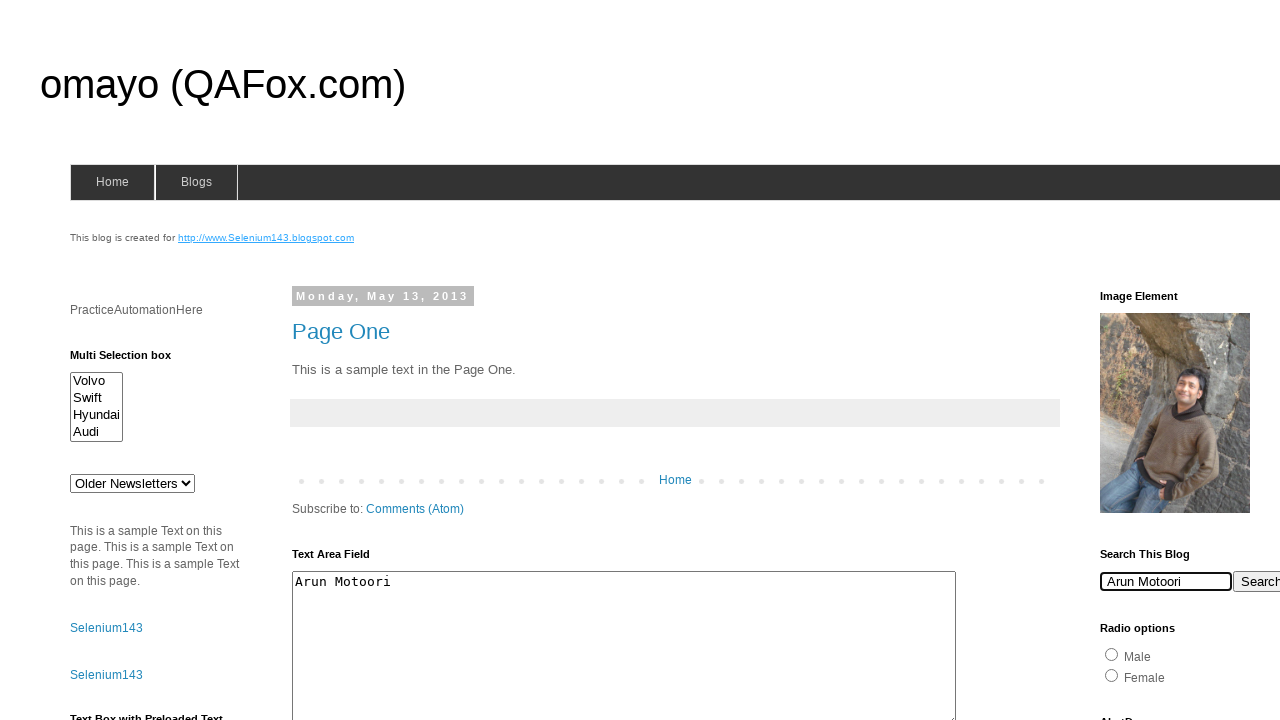

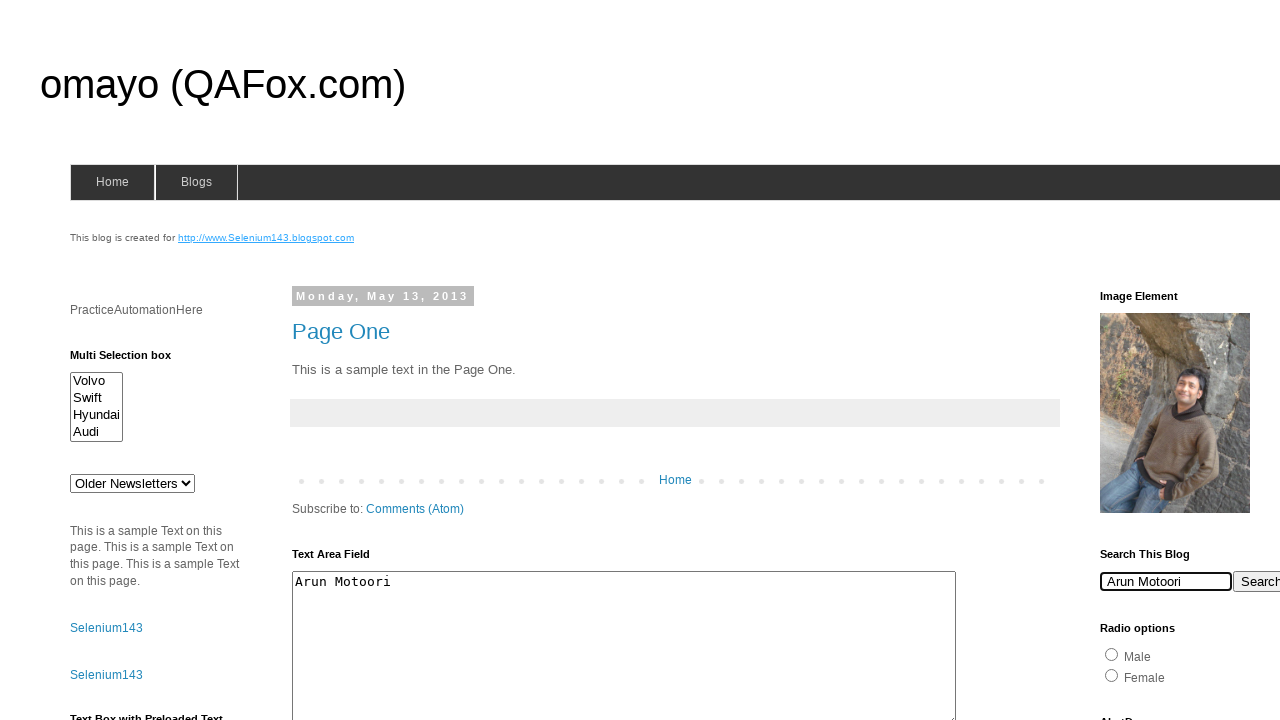